Tests key press detection by navigating to Key Presses page and pressing Enter key

Starting URL: https://the-internet.herokuapp.com/

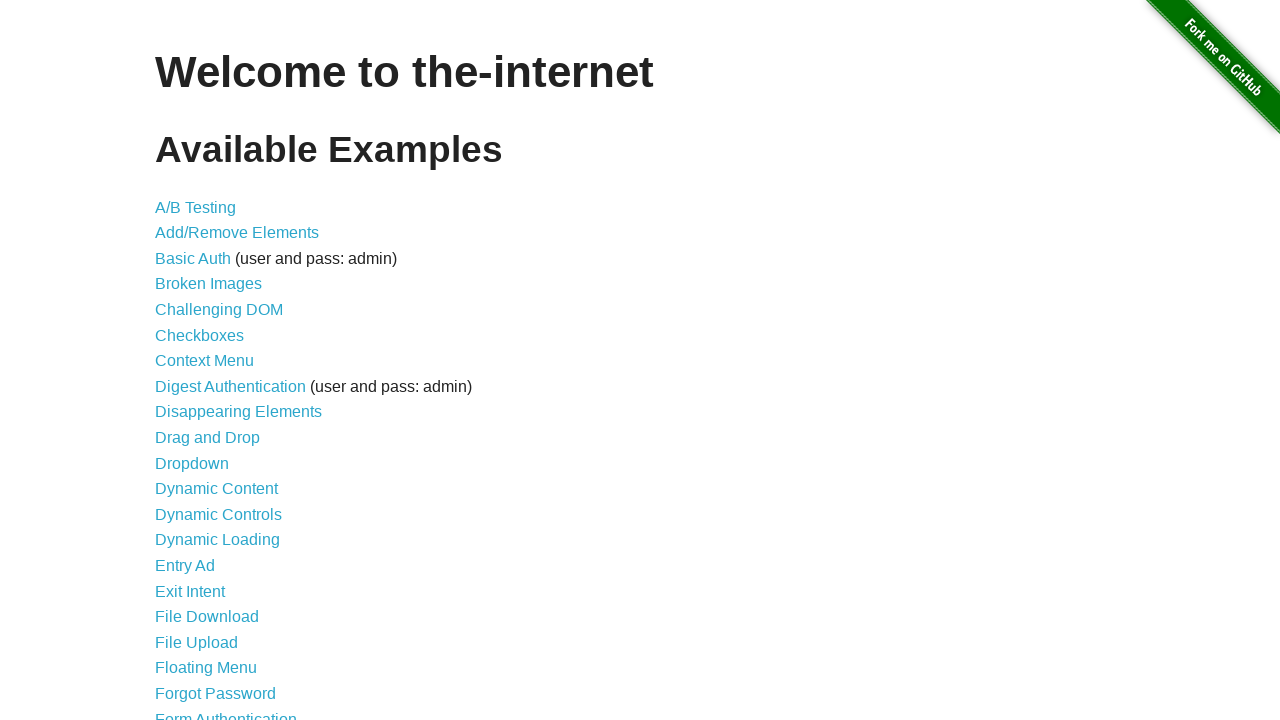

Clicked on Key Presses link at (200, 360) on text=Key Presses
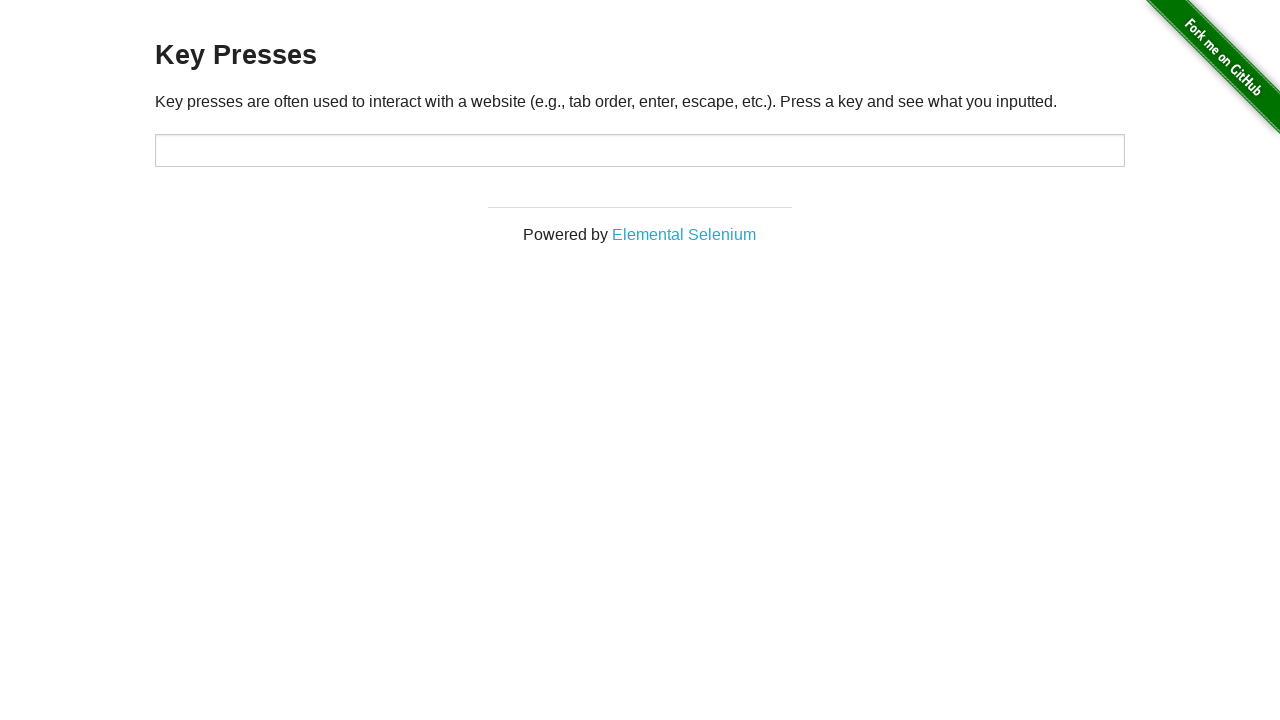

Pressed Enter key in target field on #target
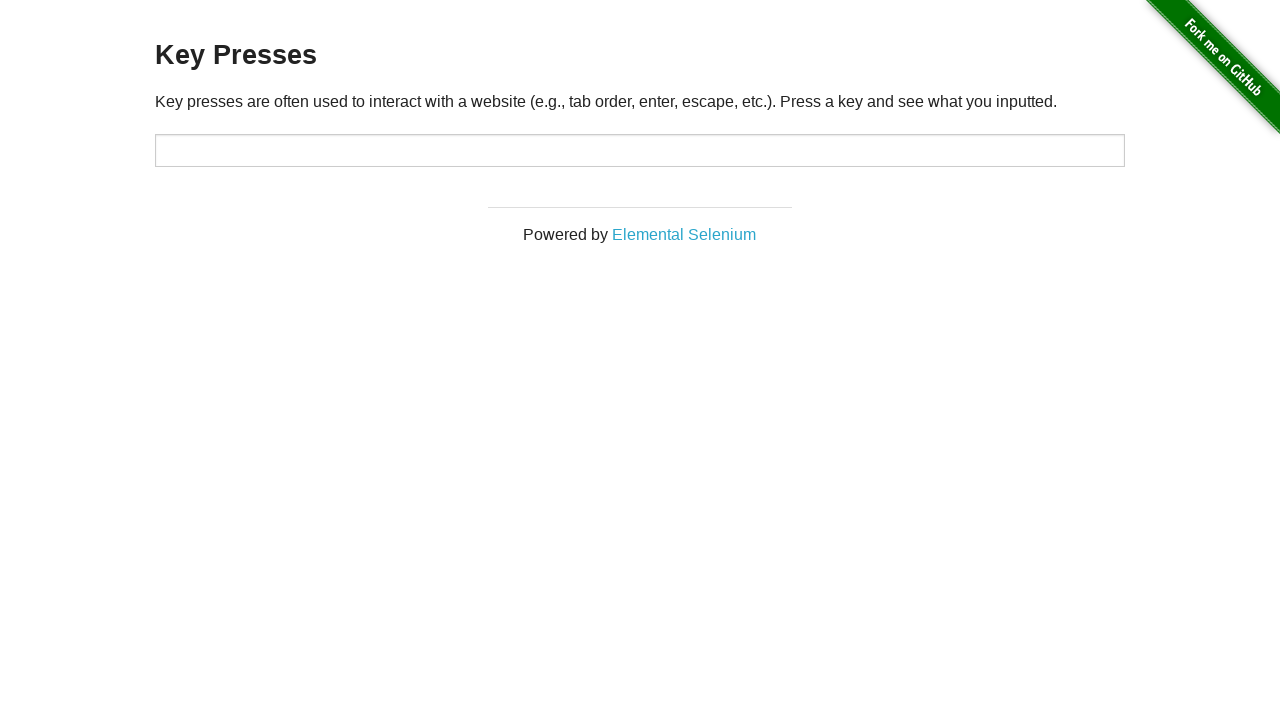

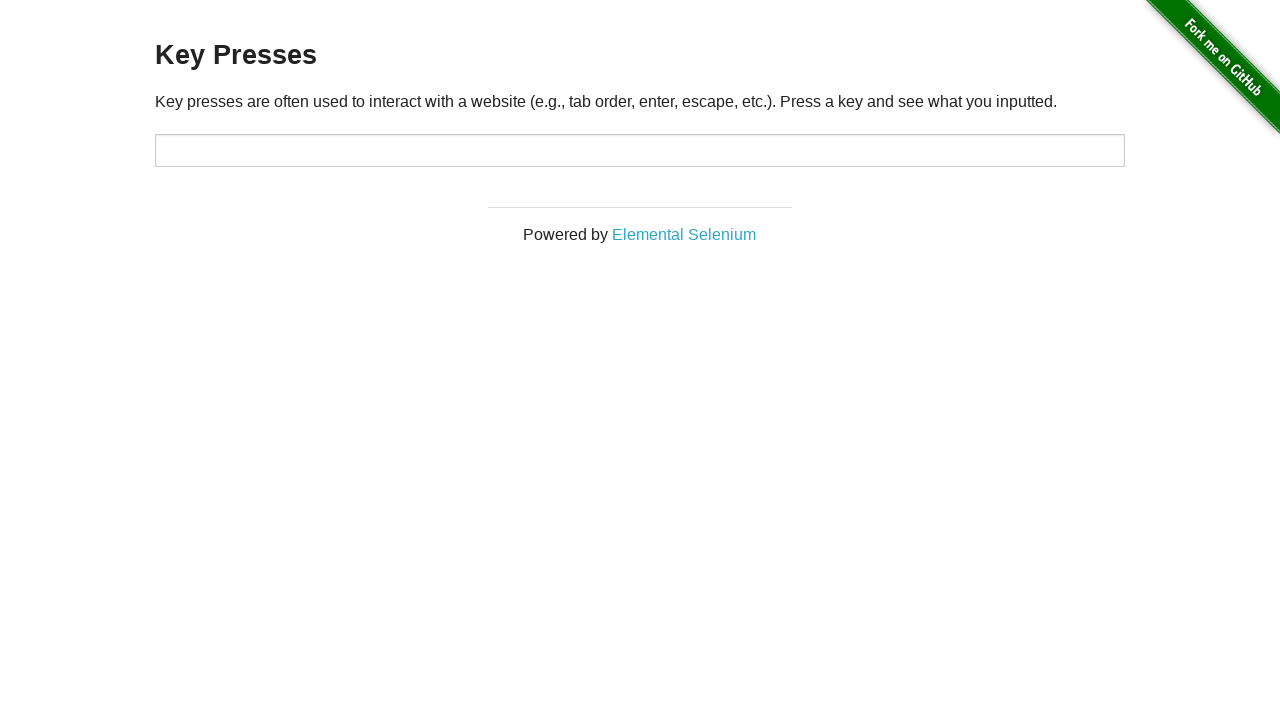